Tests add to cart functionality by searching for "MacBook", adding the first product to cart, and verifying the success message and cart count

Starting URL: http://opencart.abstracta.us

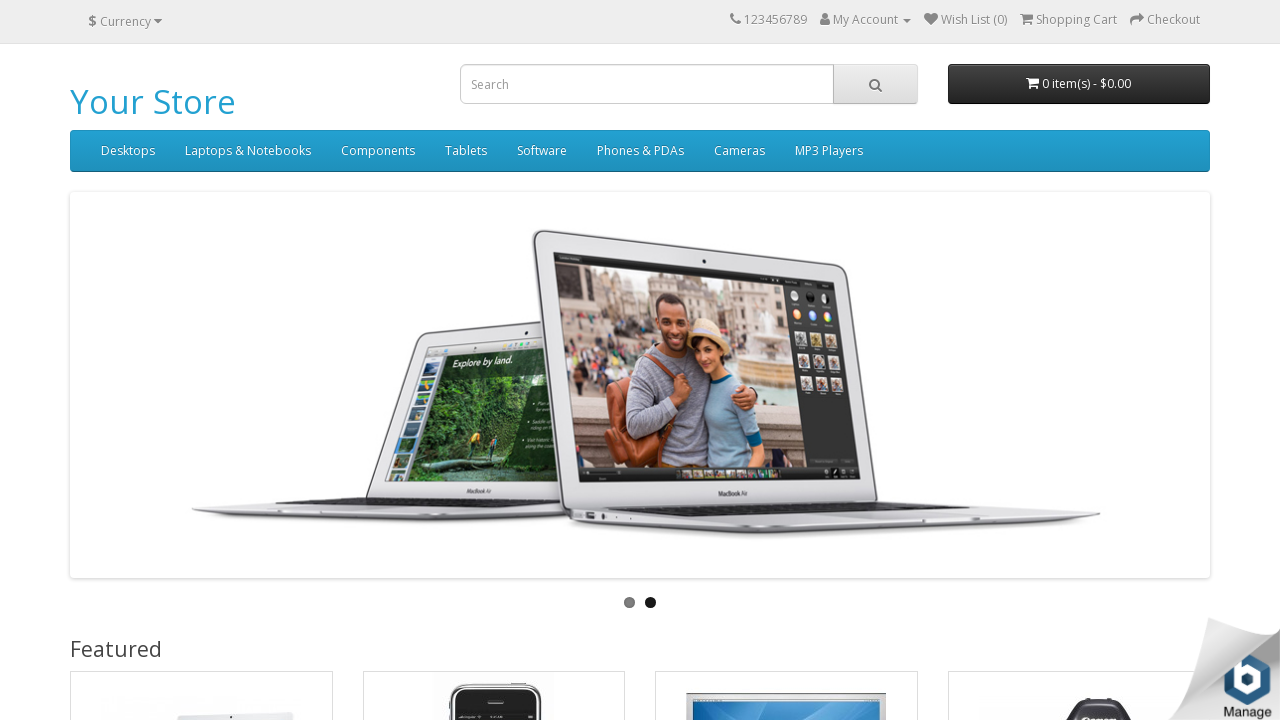

Filled search box with 'MacBook' on input[name='search']
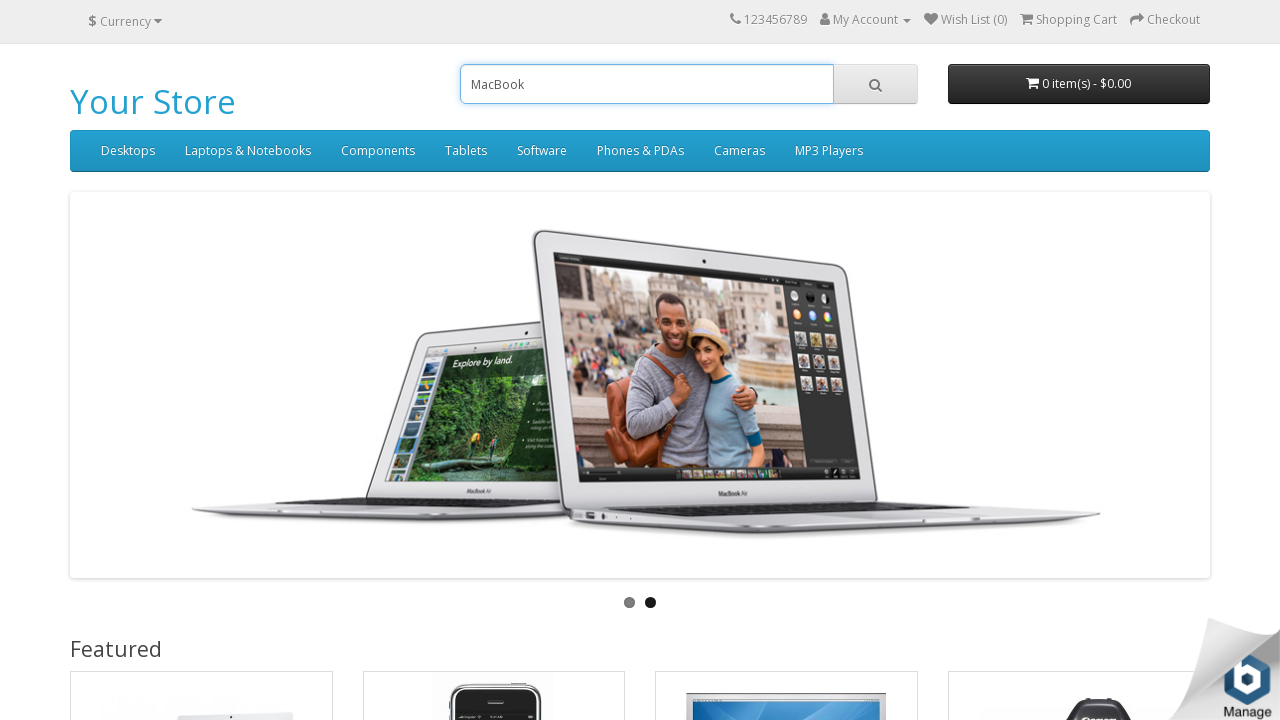

Clicked search button at (875, 84) on button.btn-default[type='button']
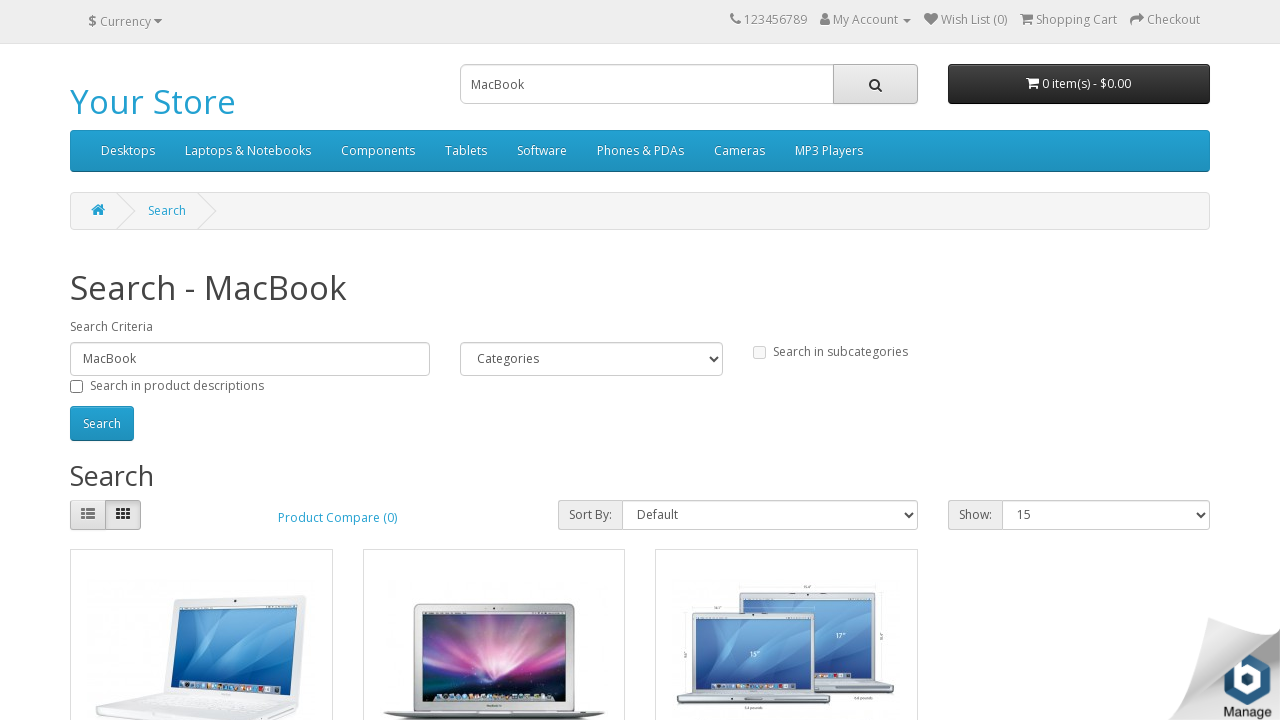

Search results loaded with product layouts
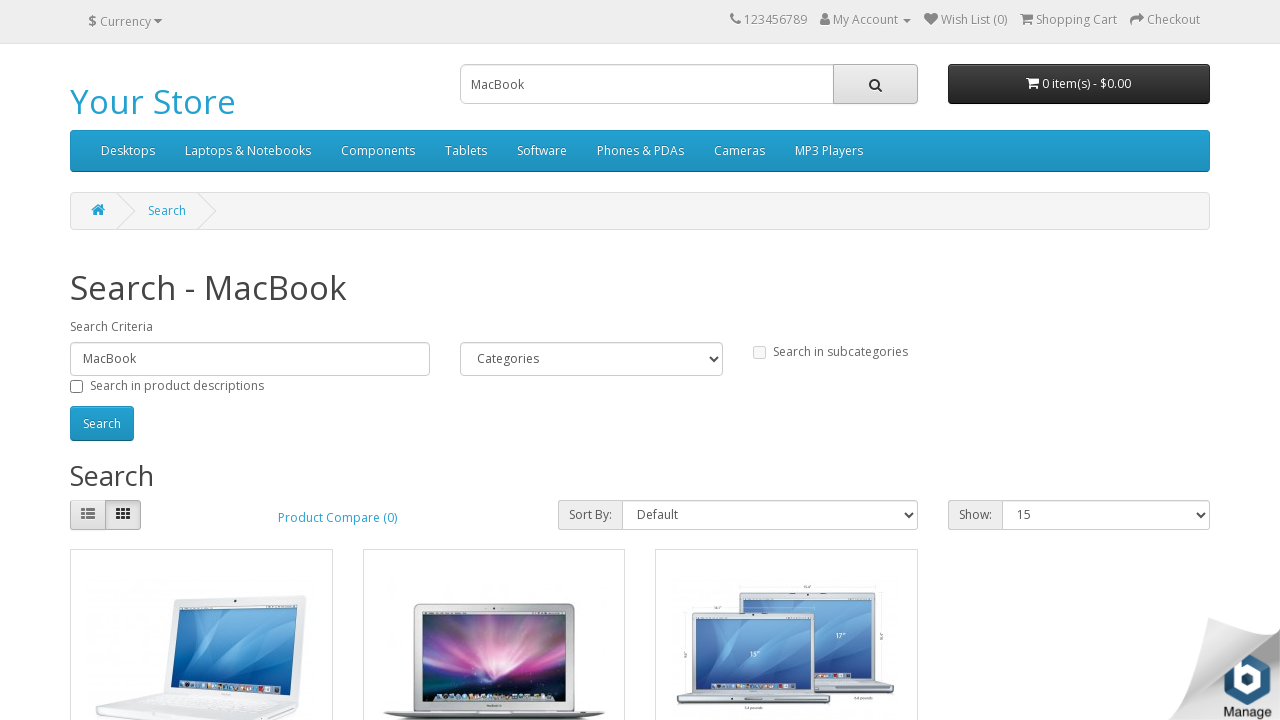

Clicked add to cart button on first product at (149, 382) on .product-layout:first-child button[onclick*='cart.add']
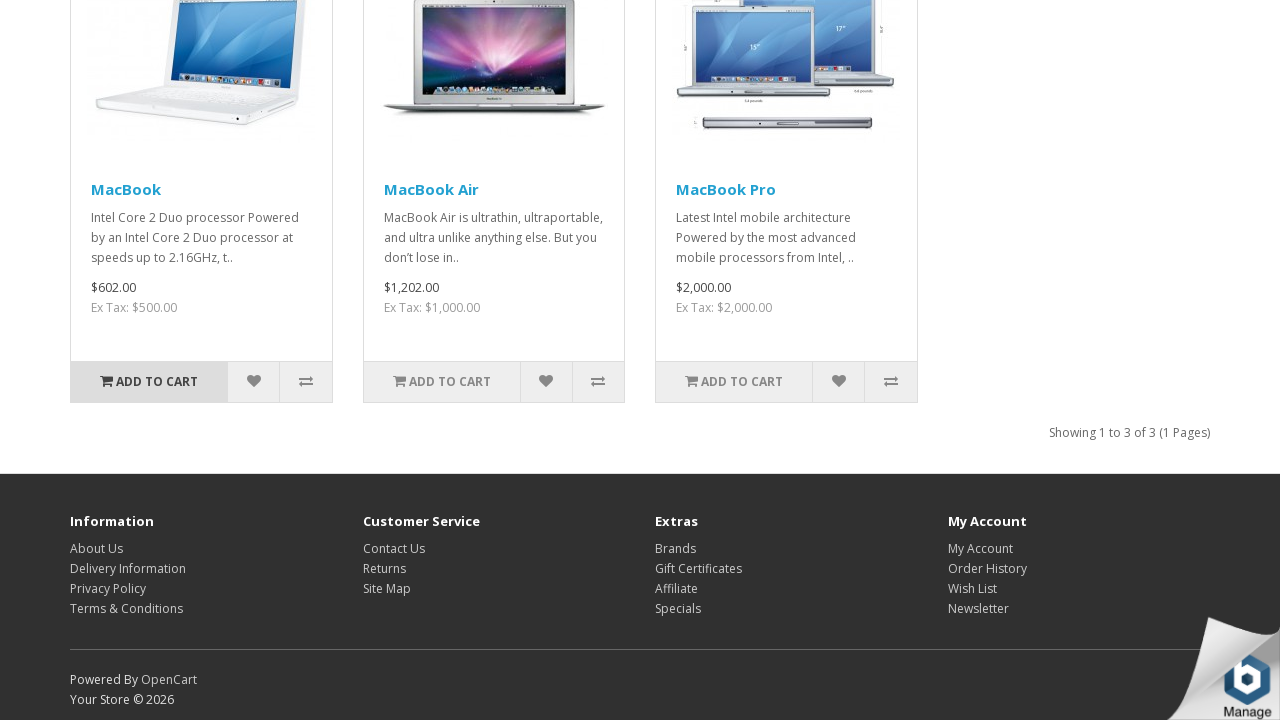

Success message appeared
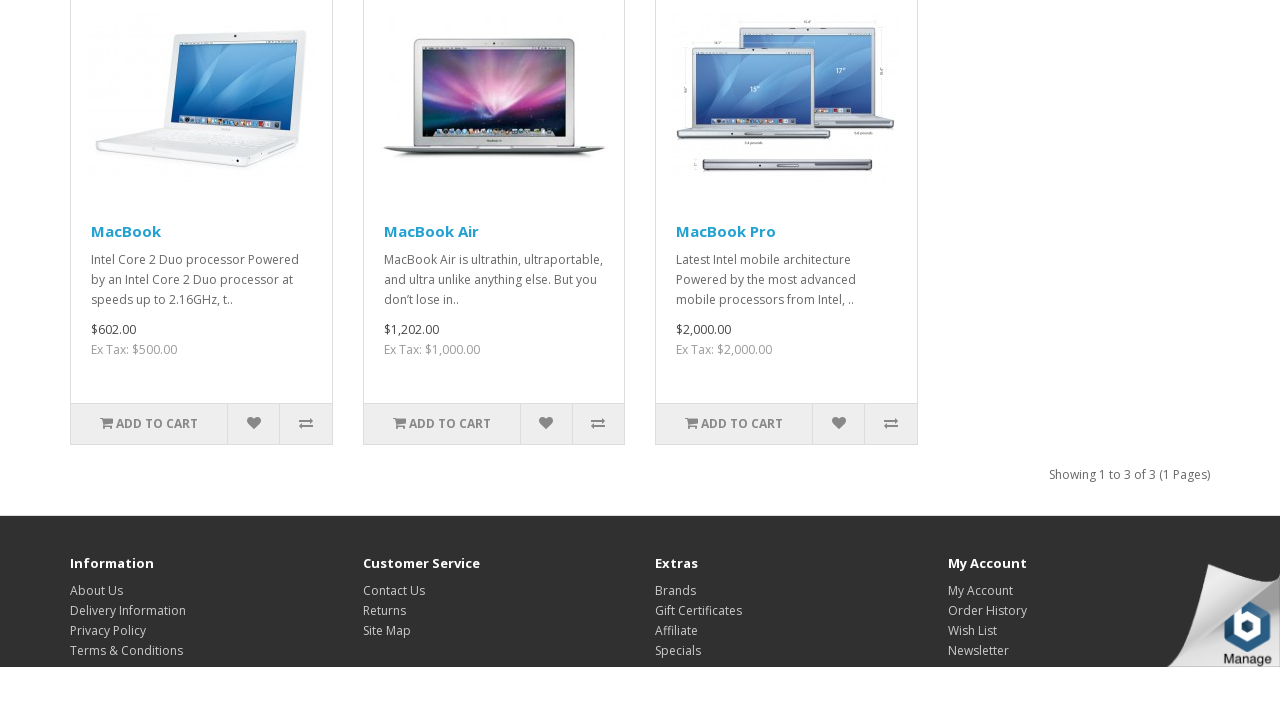

Cart total updated with new item
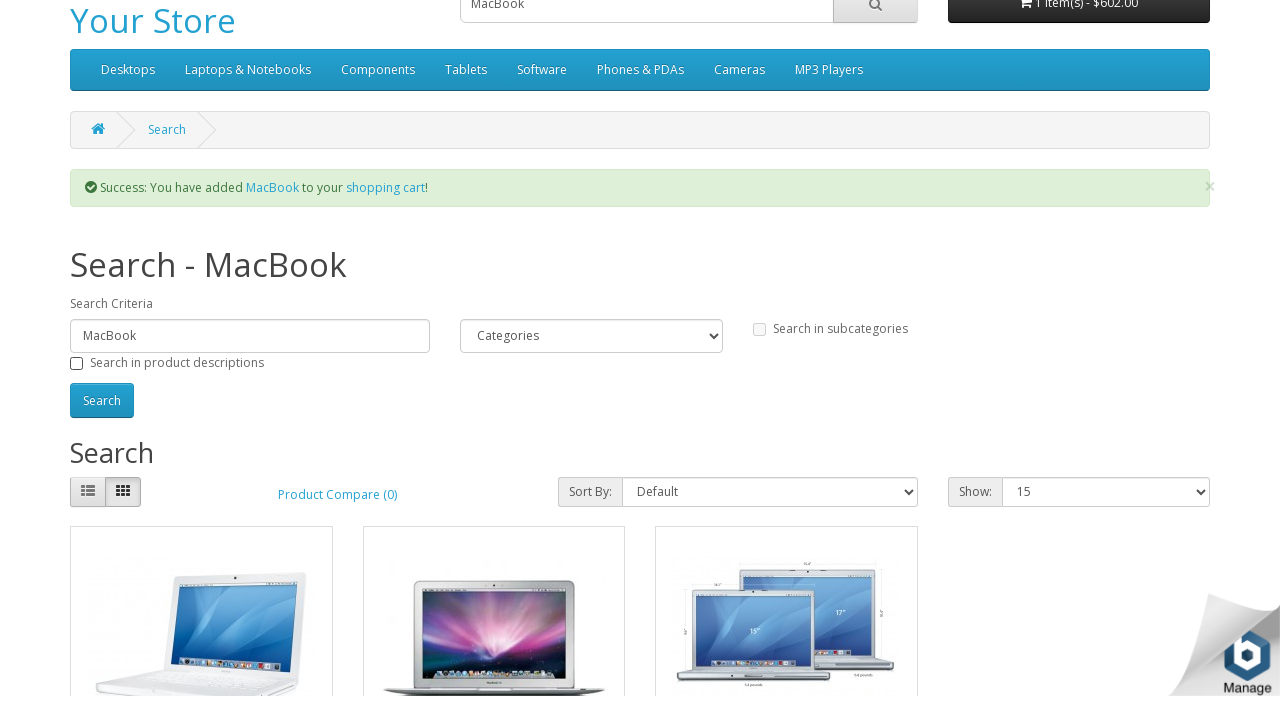

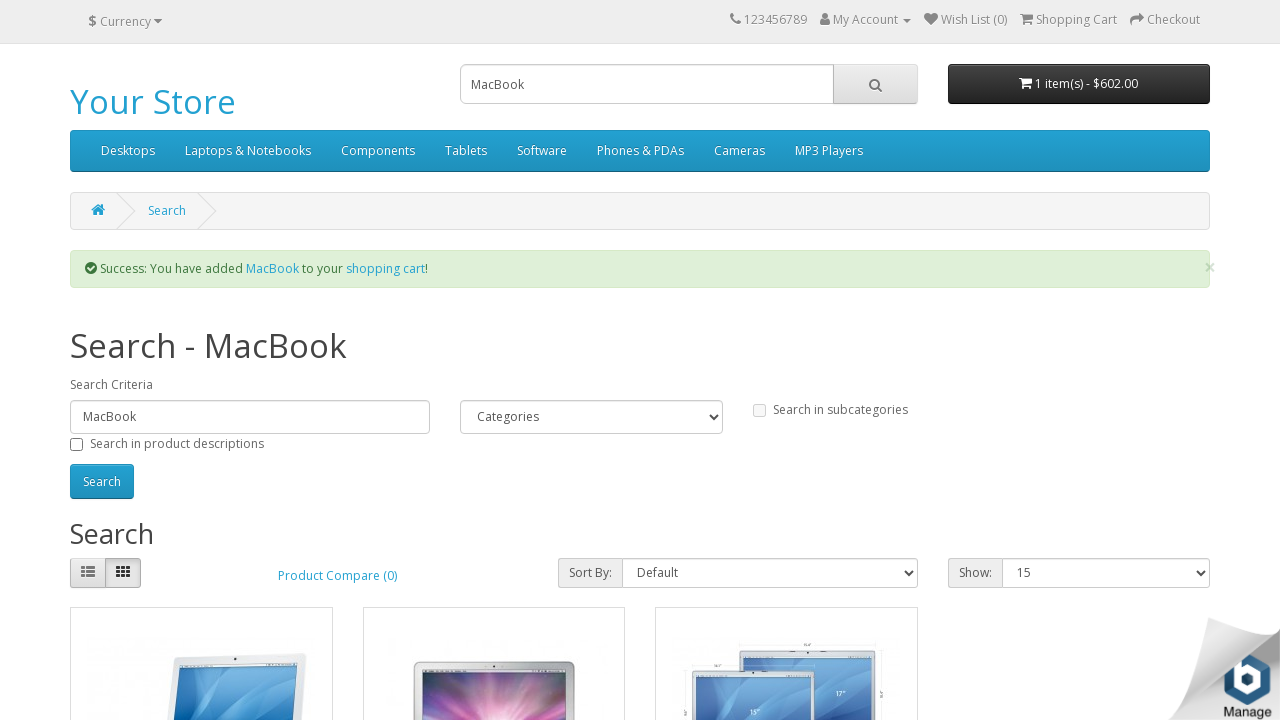